Tests dropdown selection by selecting option 2 using the label attribute

Starting URL: https://the-internet.herokuapp.com/dropdown

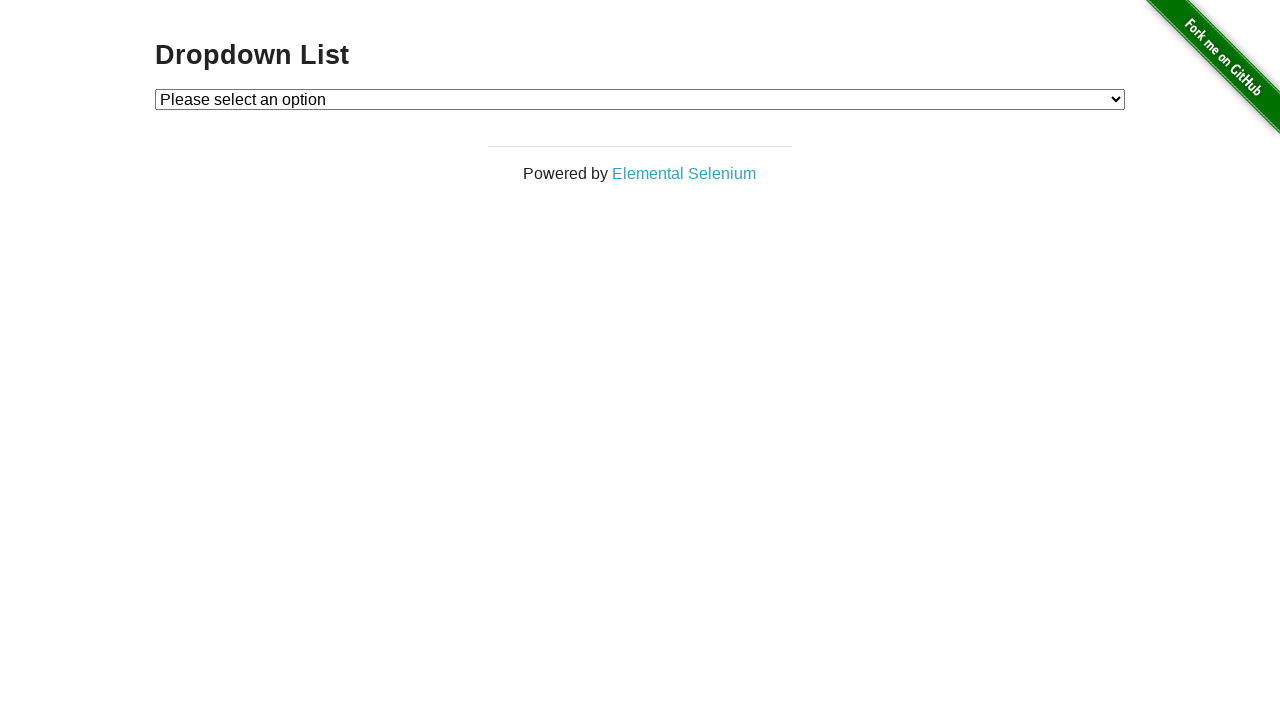

Selected 'Option 2' from dropdown using label attribute on #dropdown
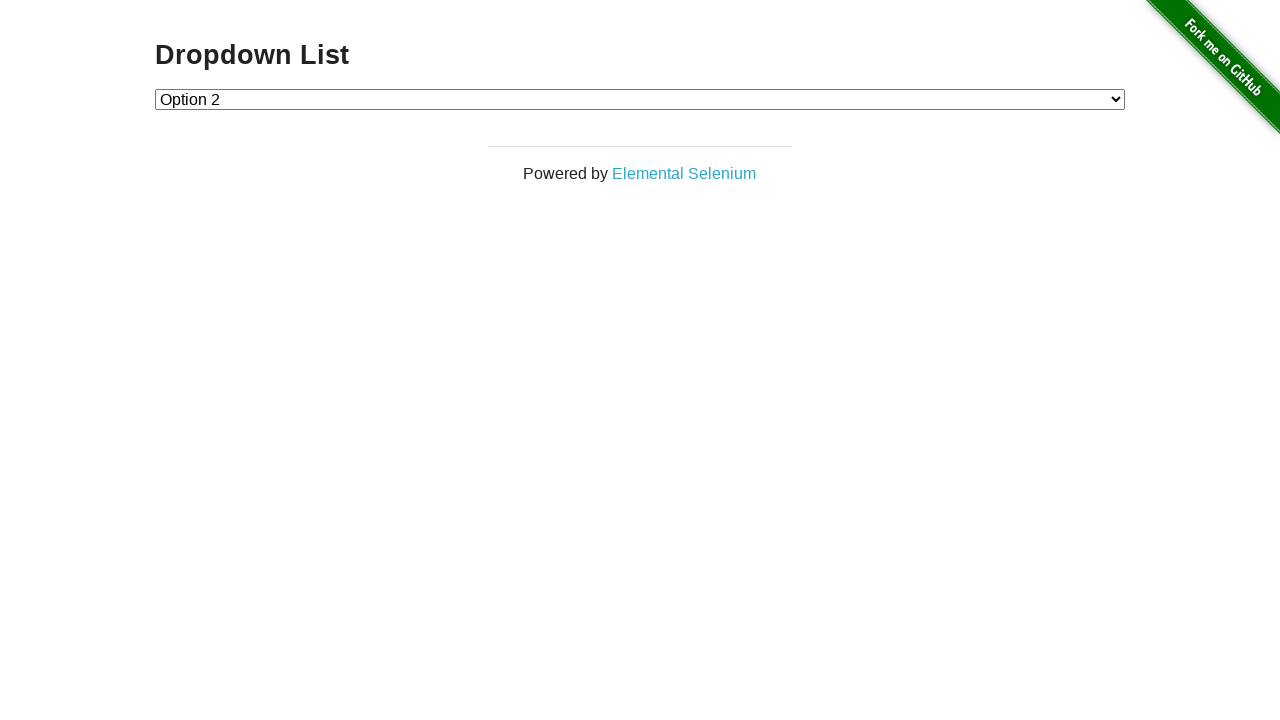

Verified dropdown selection value equals '2'
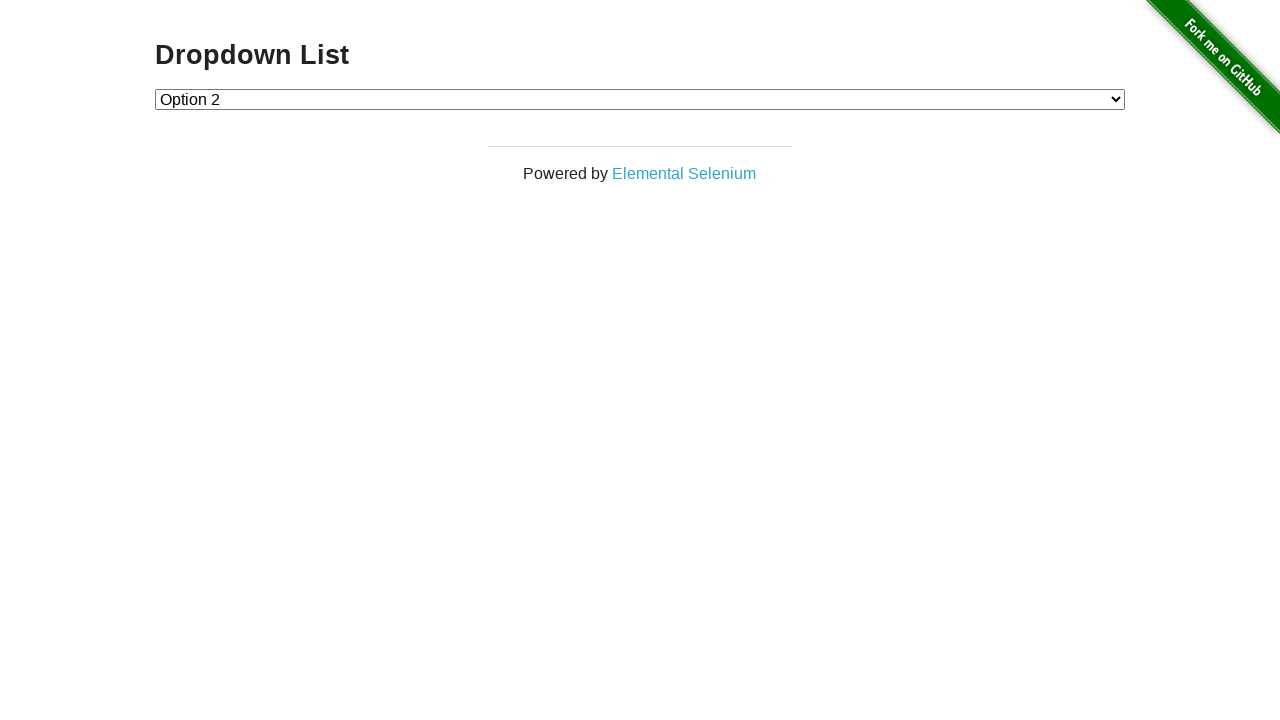

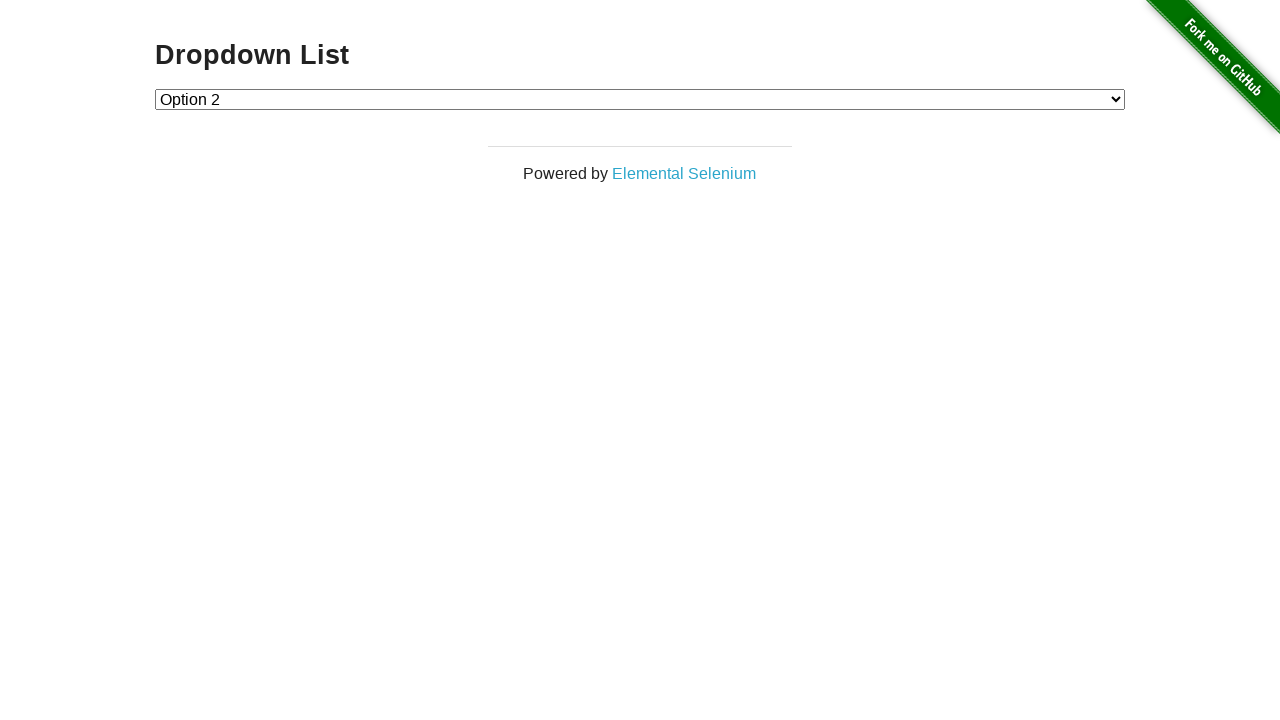